Tests copy-paste functionality on a registration form by typing text in the first name field, selecting all with Ctrl+A, copying with Ctrl+C, and pasting into the last name field with Ctrl+V

Starting URL: http://demo.automationtesting.in/Register.html

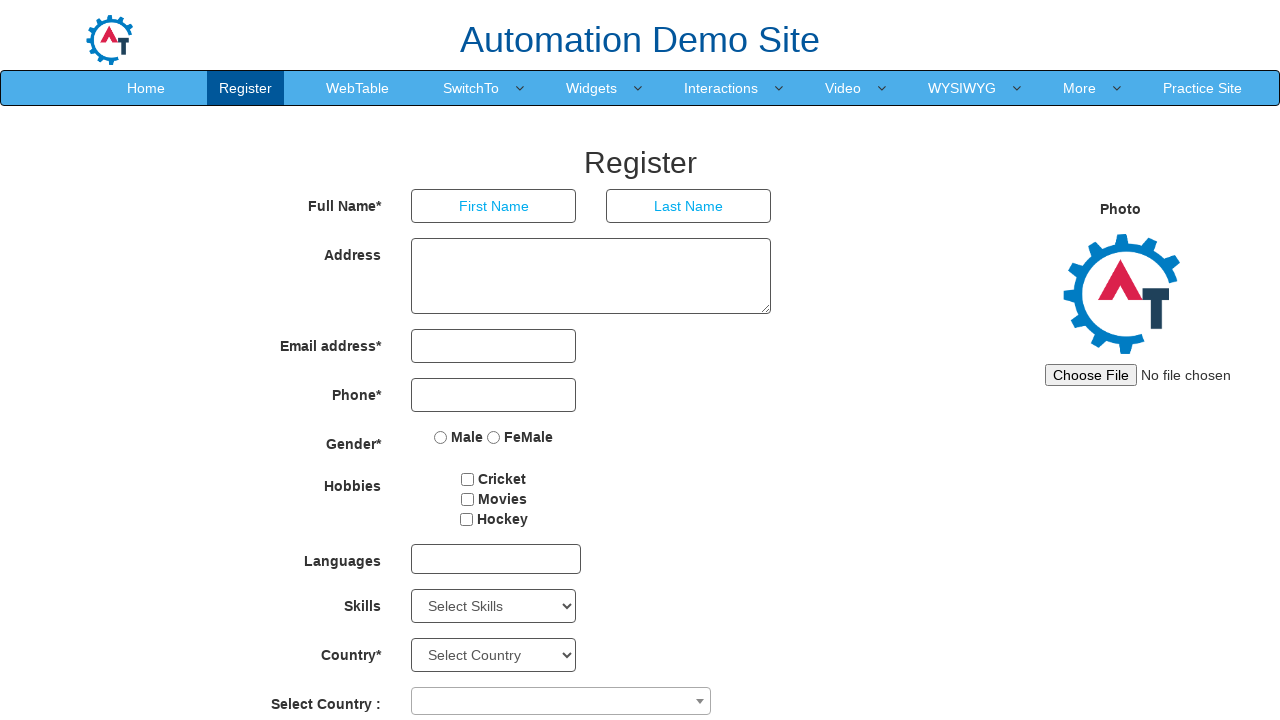

Typed 'admin' in the First Name field on input[placeholder='First Name']
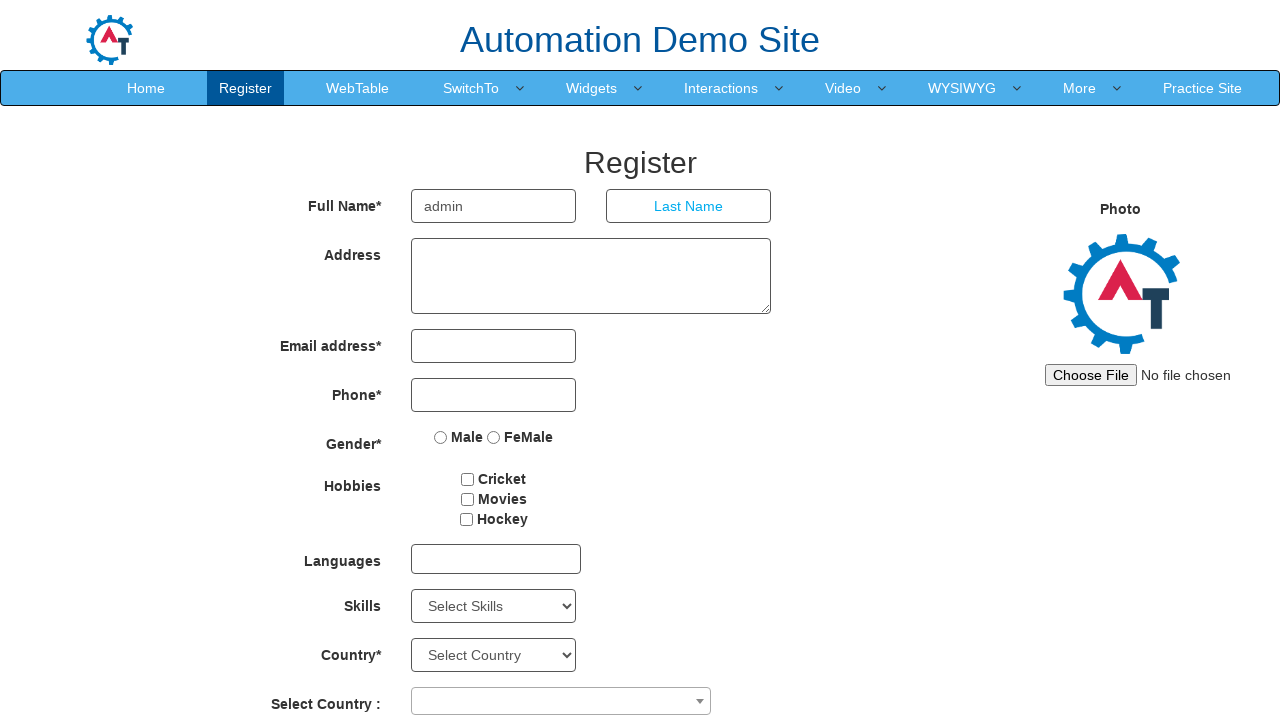

Selected all text in First Name field with Ctrl+A
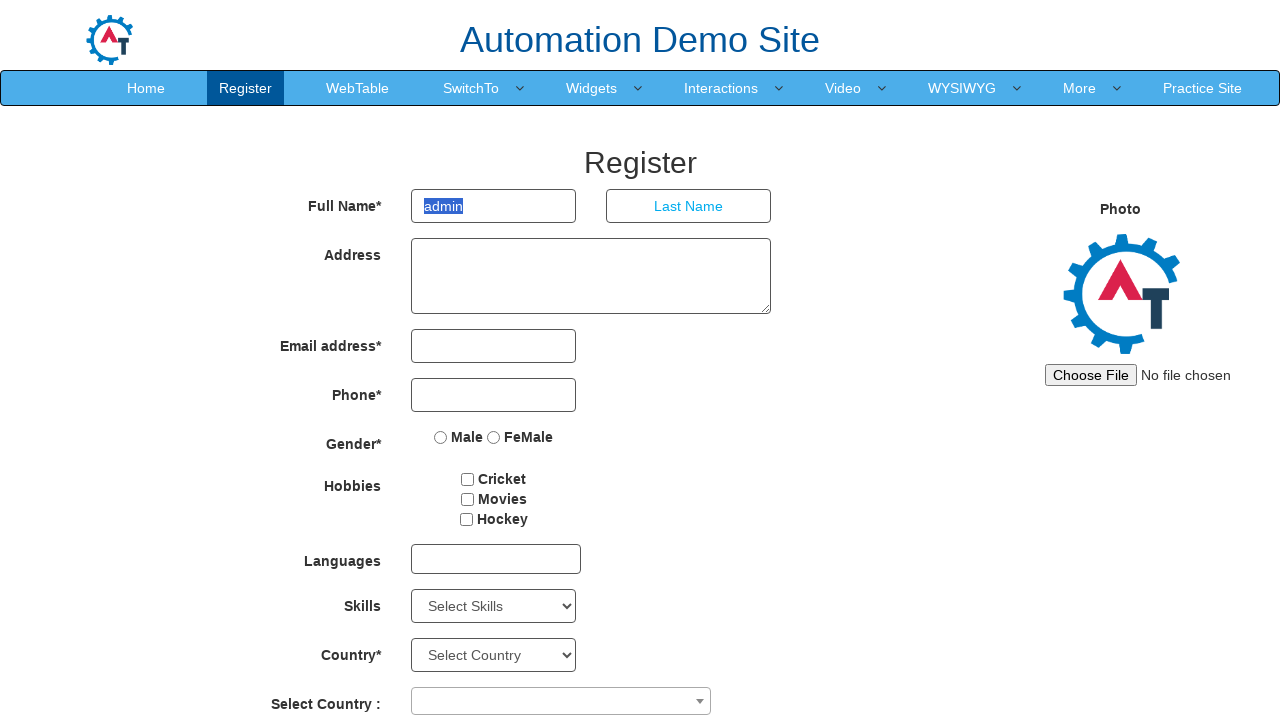

Copied selected text with Ctrl+C
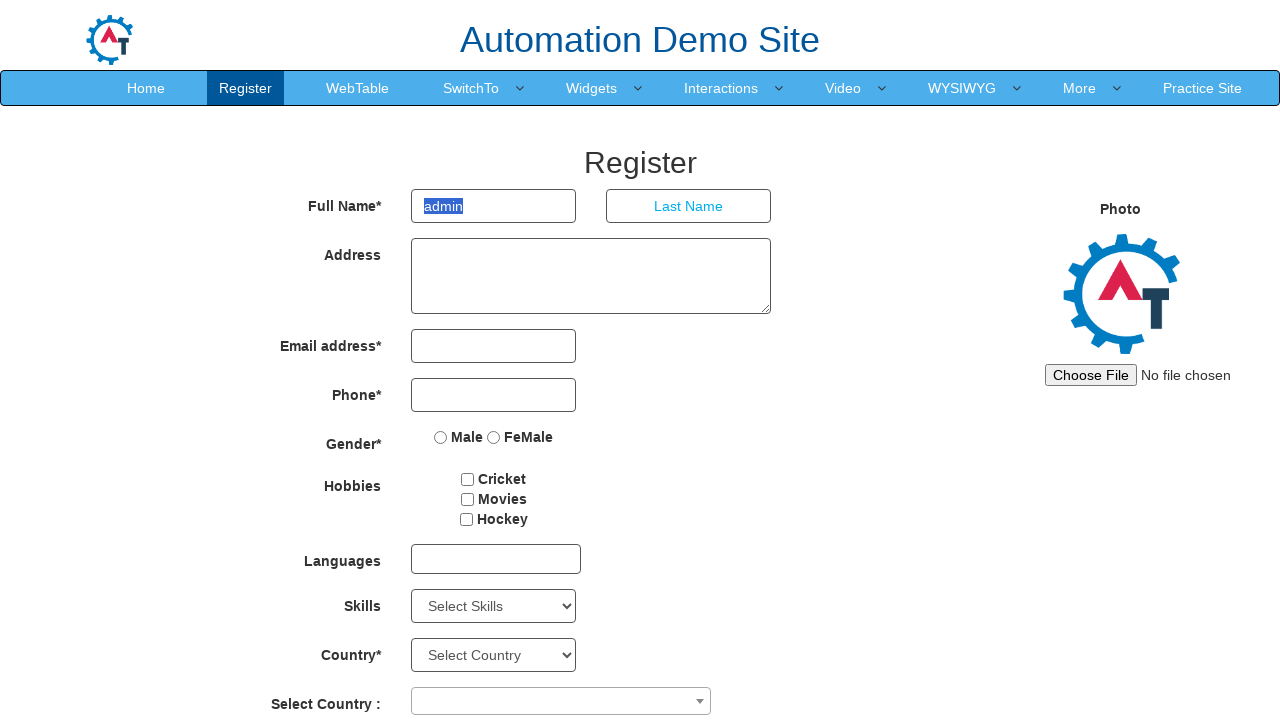

Clicked on the Last Name field at (689, 206) on input[placeholder='Last Name']
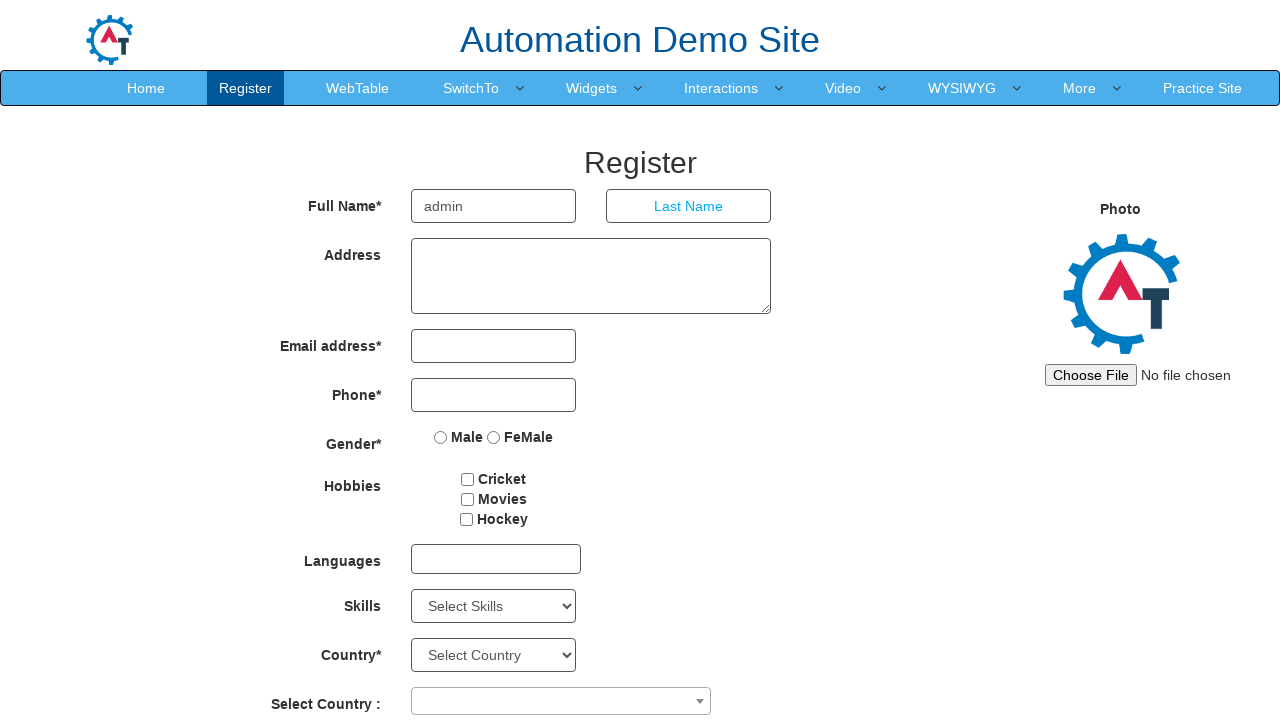

Pasted copied text into Last Name field with Ctrl+V
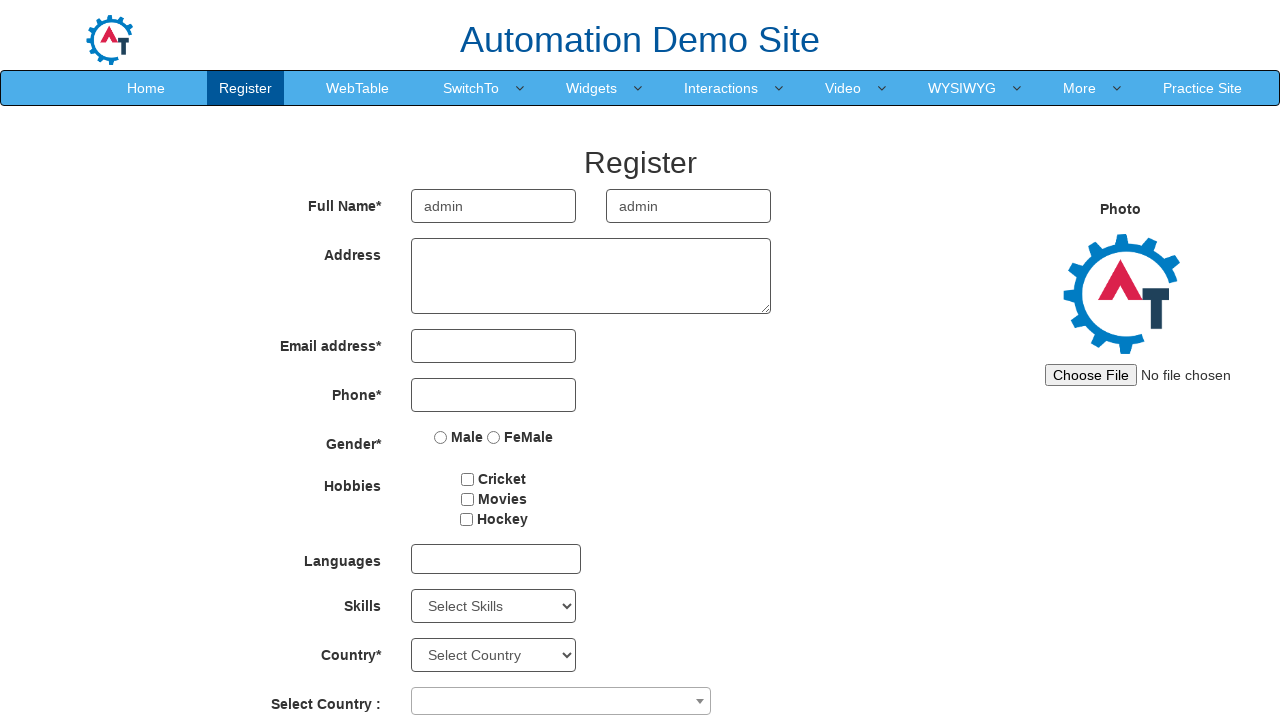

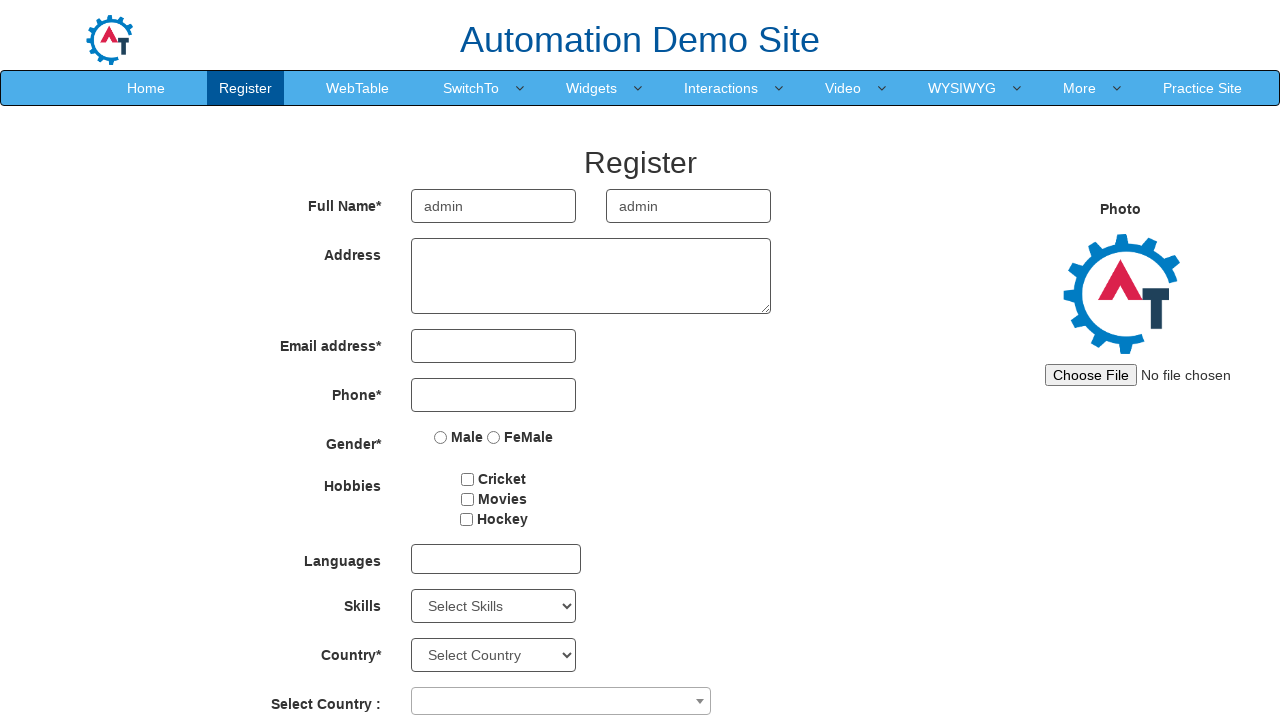